Tests navigation to Web Tables section and verifies the page title and Add button are displayed

Starting URL: https://demoqa.com/

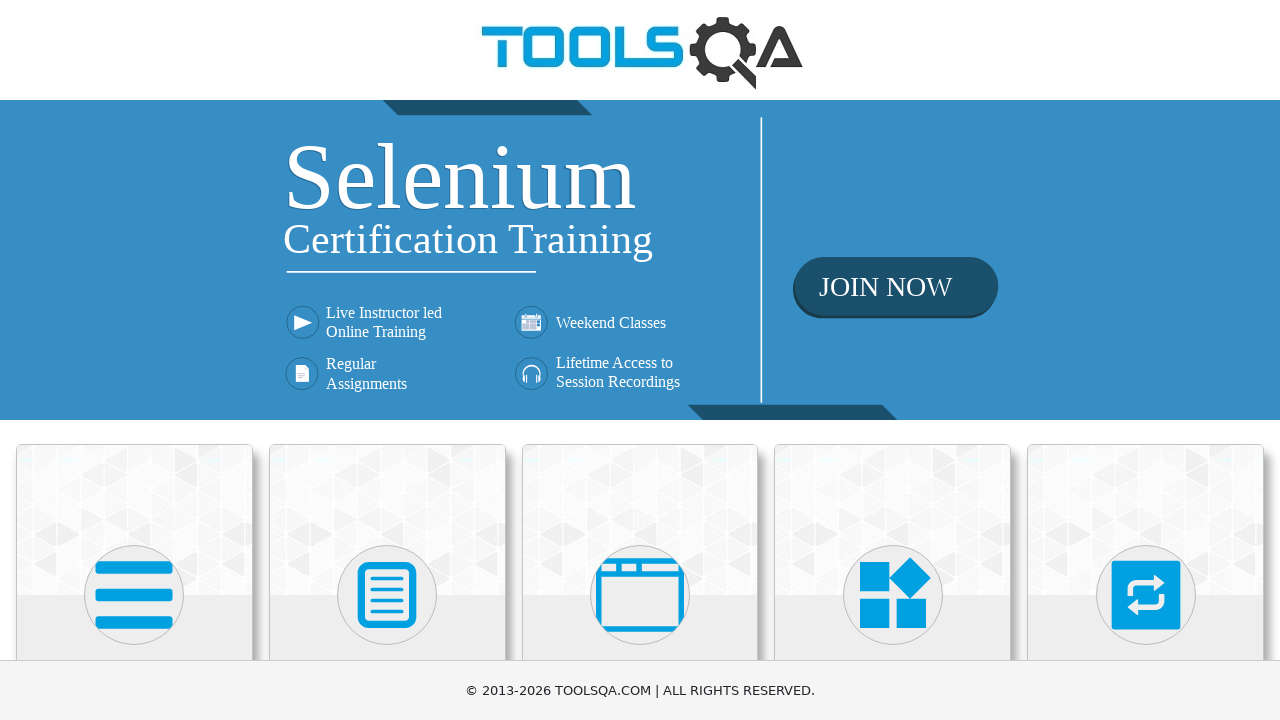

Clicked on Elements section at (134, 360) on text=Elements
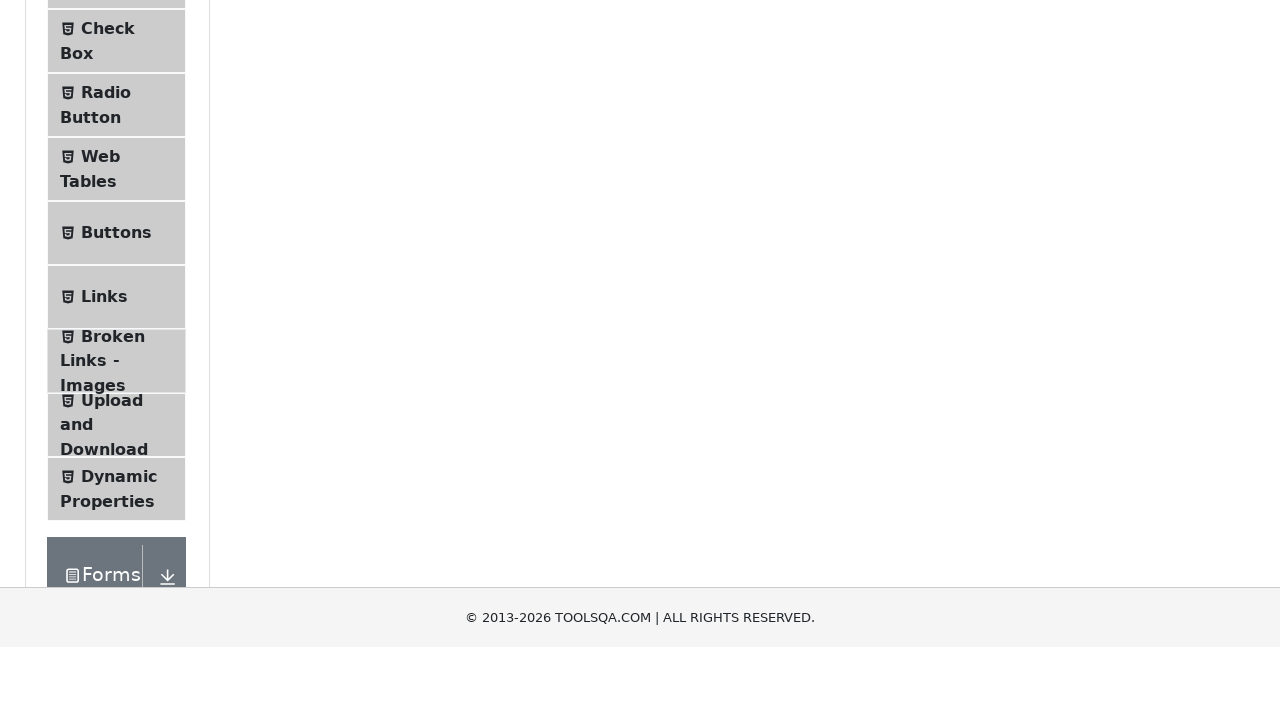

Clicked on Web Tables menu item at (100, 440) on text=Web Tables
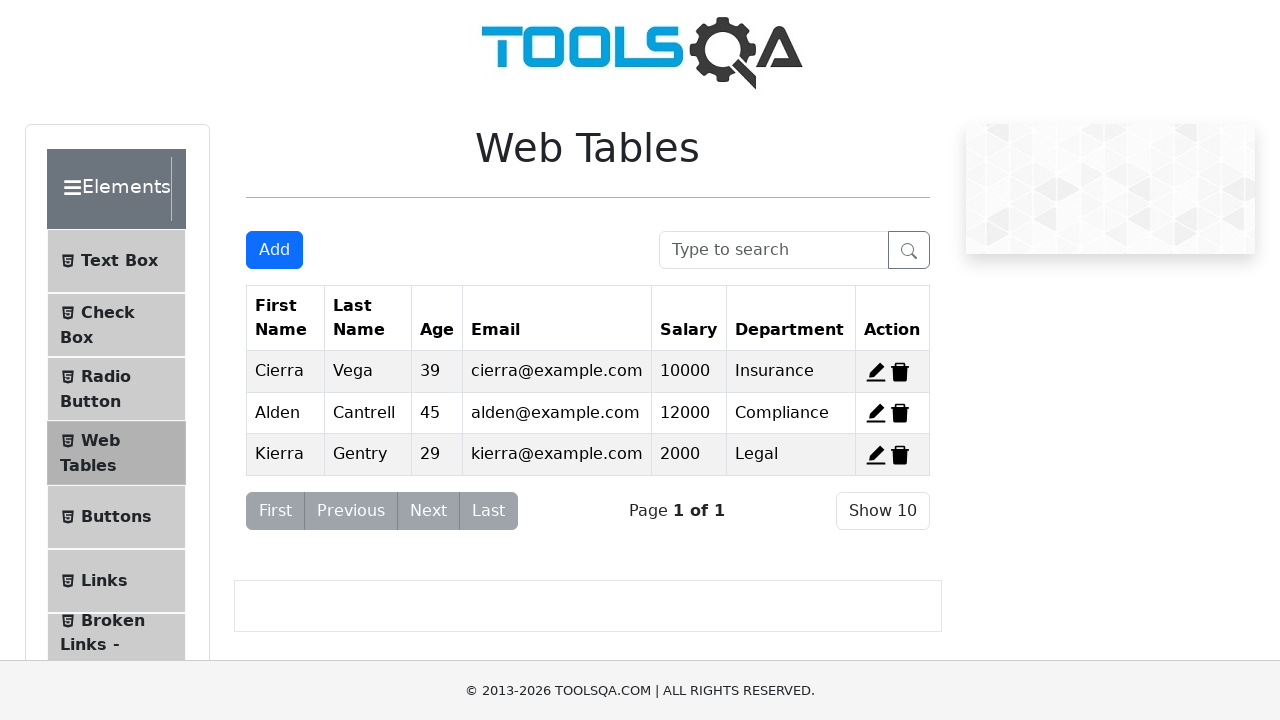

Web Tables page loaded and Add button is visible
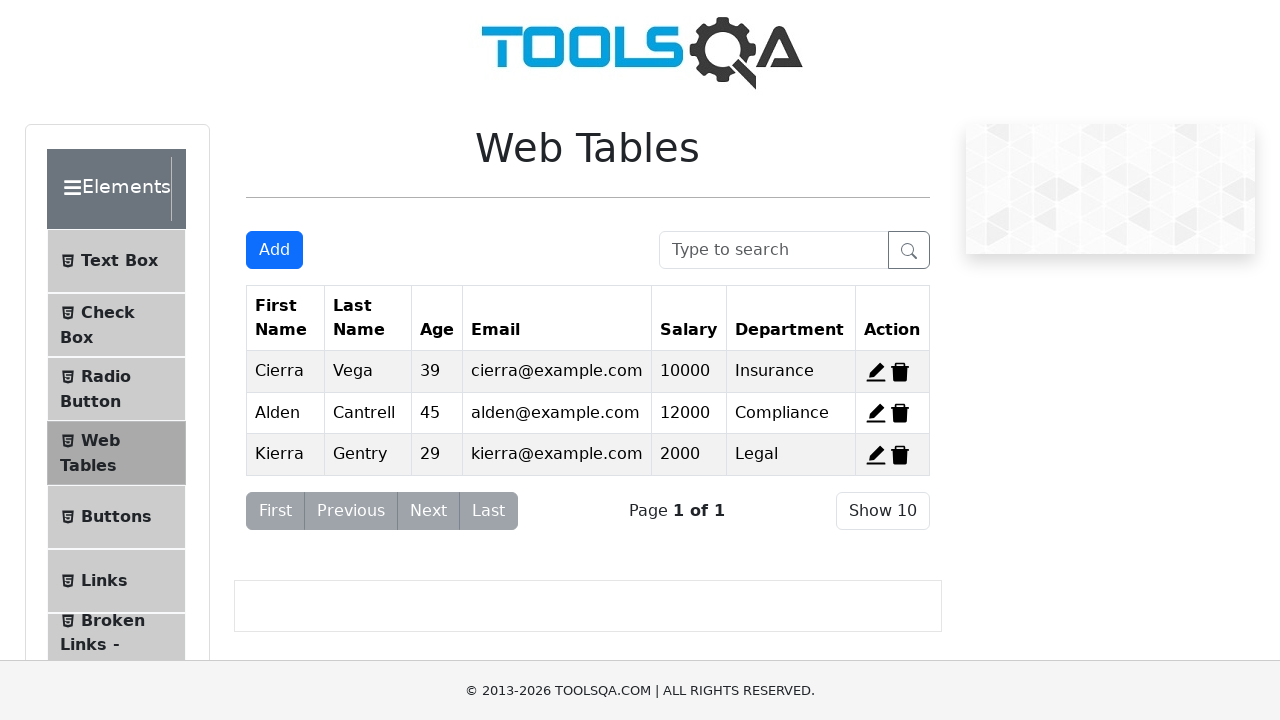

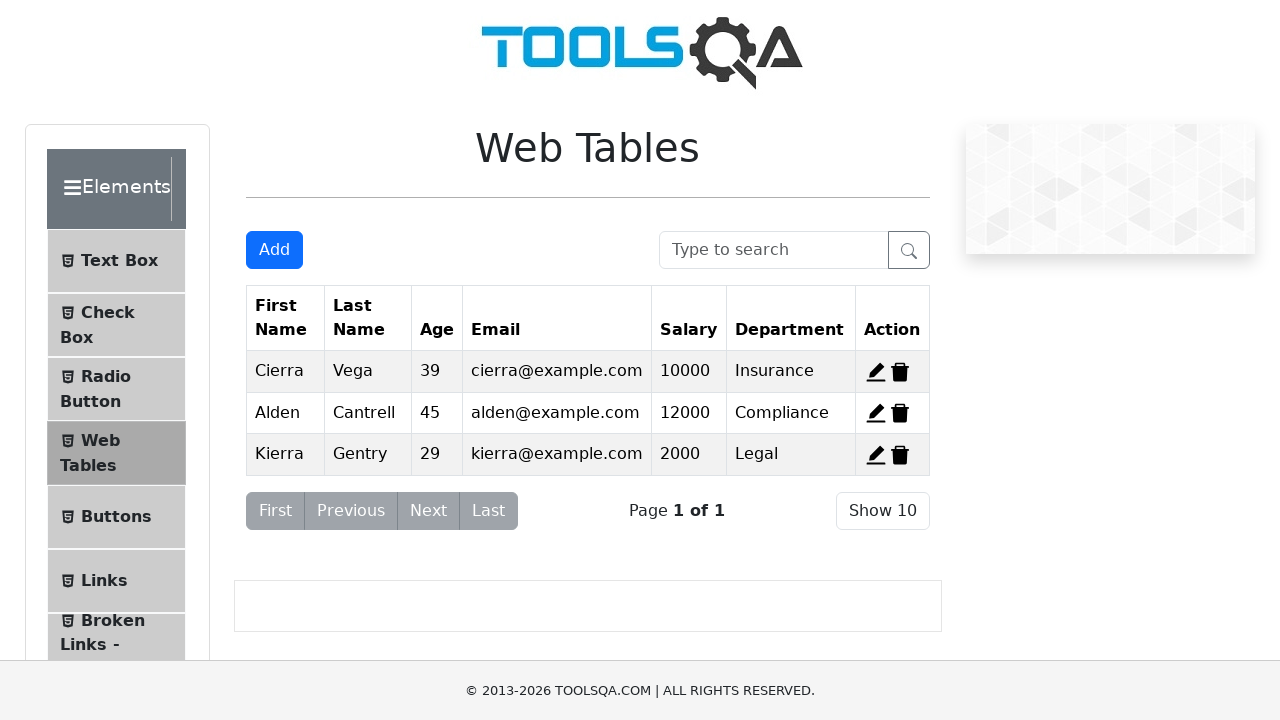